Tests the jQuery UI selectable widget by selecting multiple items using Ctrl+click functionality

Starting URL: https://jqueryui.com/selectable

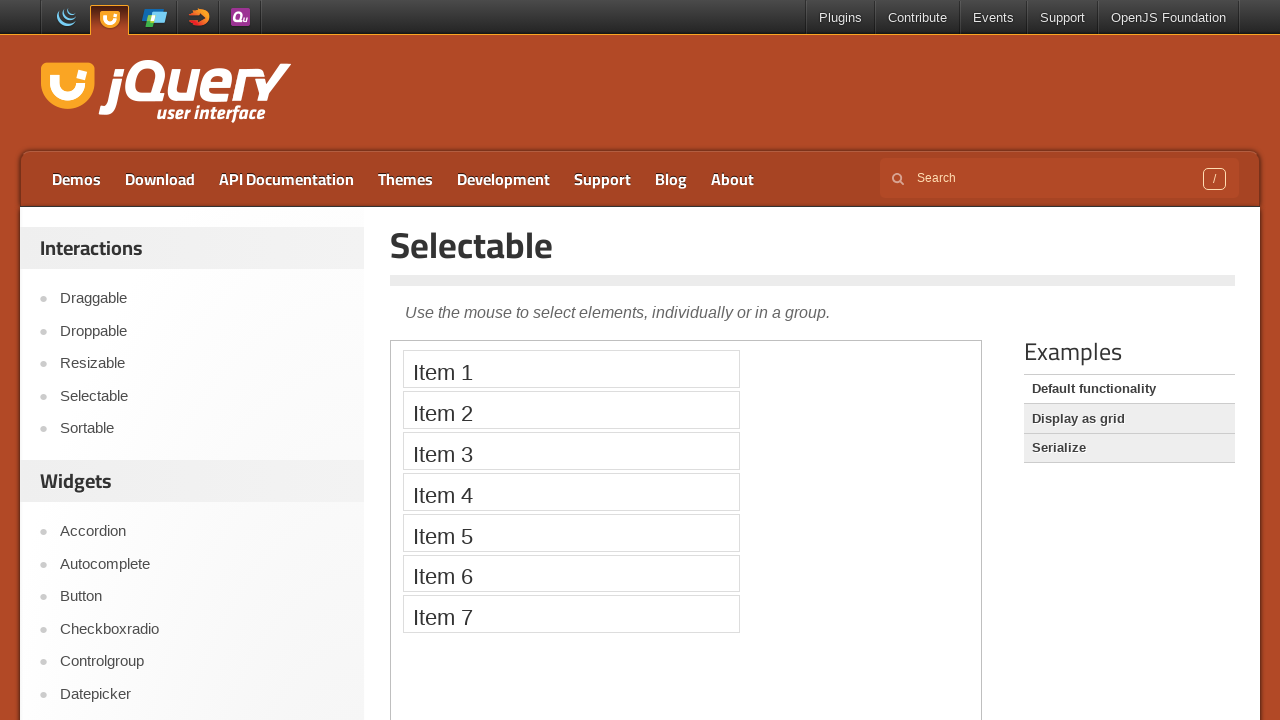

Clicked on the Selectable heading at (813, 245) on xpath=//h1[text()='Selectable']
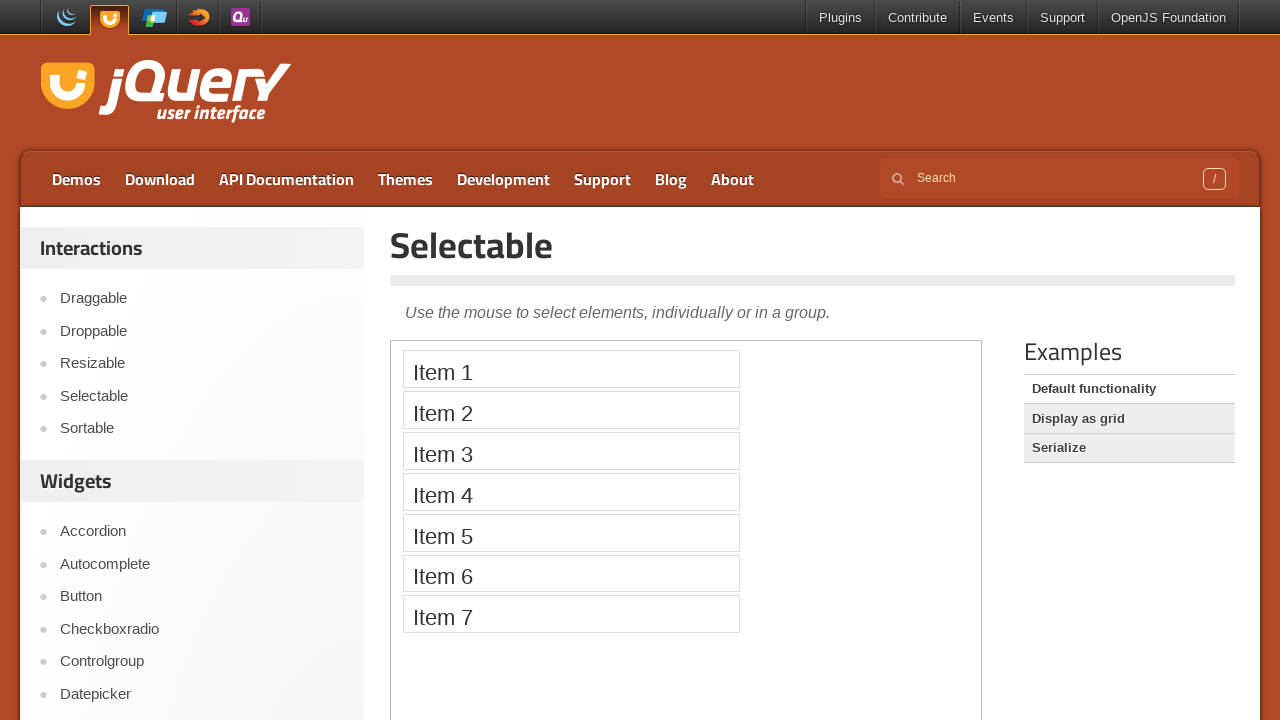

Located the selectable demo iframe
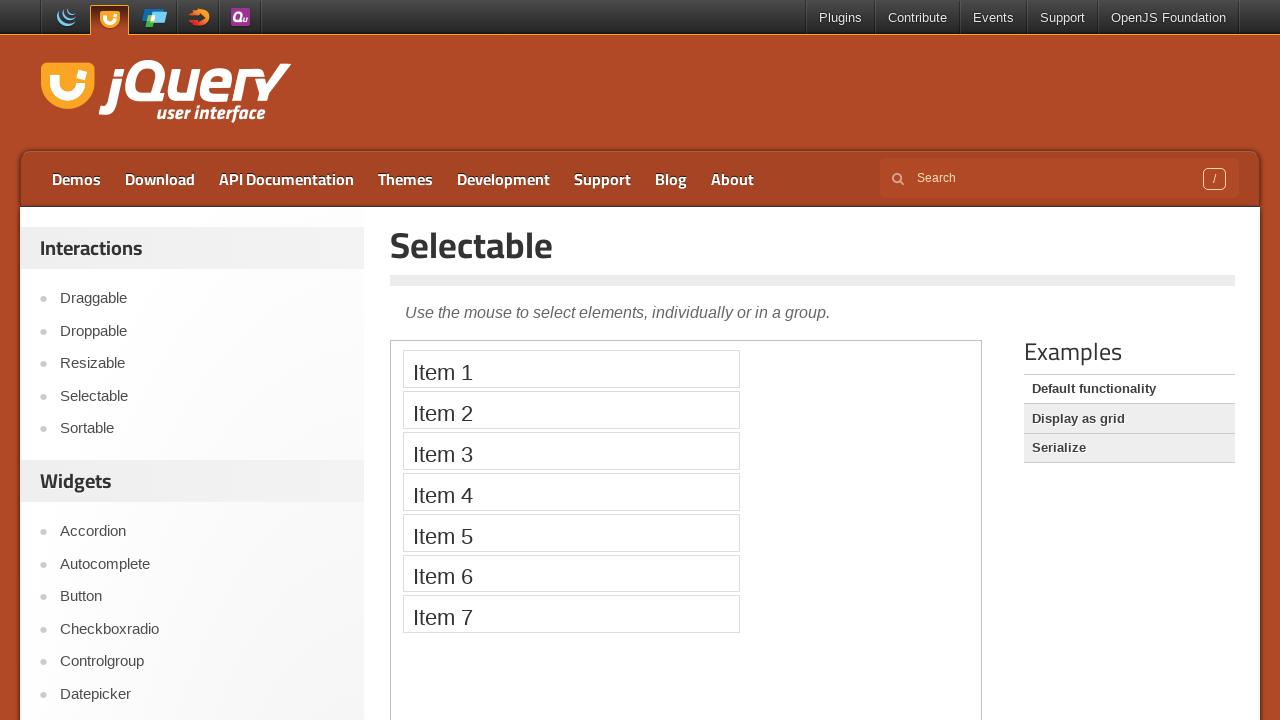

Located all five selectable items in the iframe
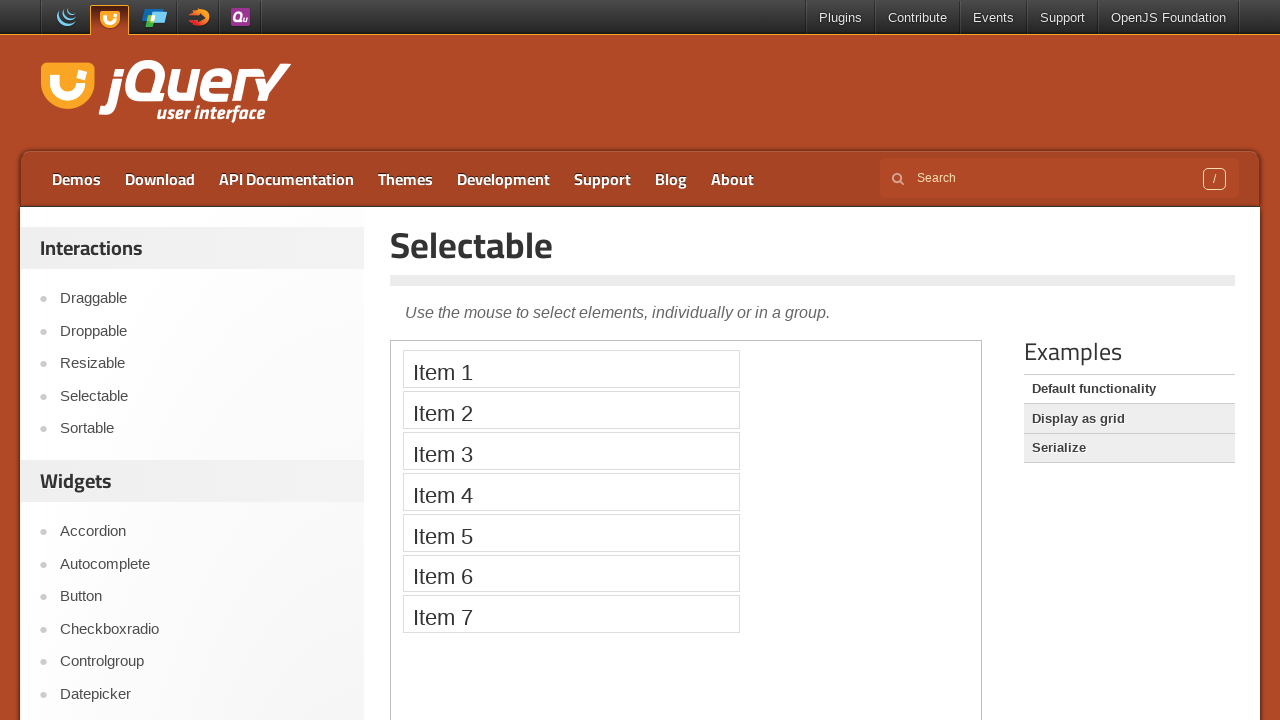

Pressed down Control key to enable multi-select mode
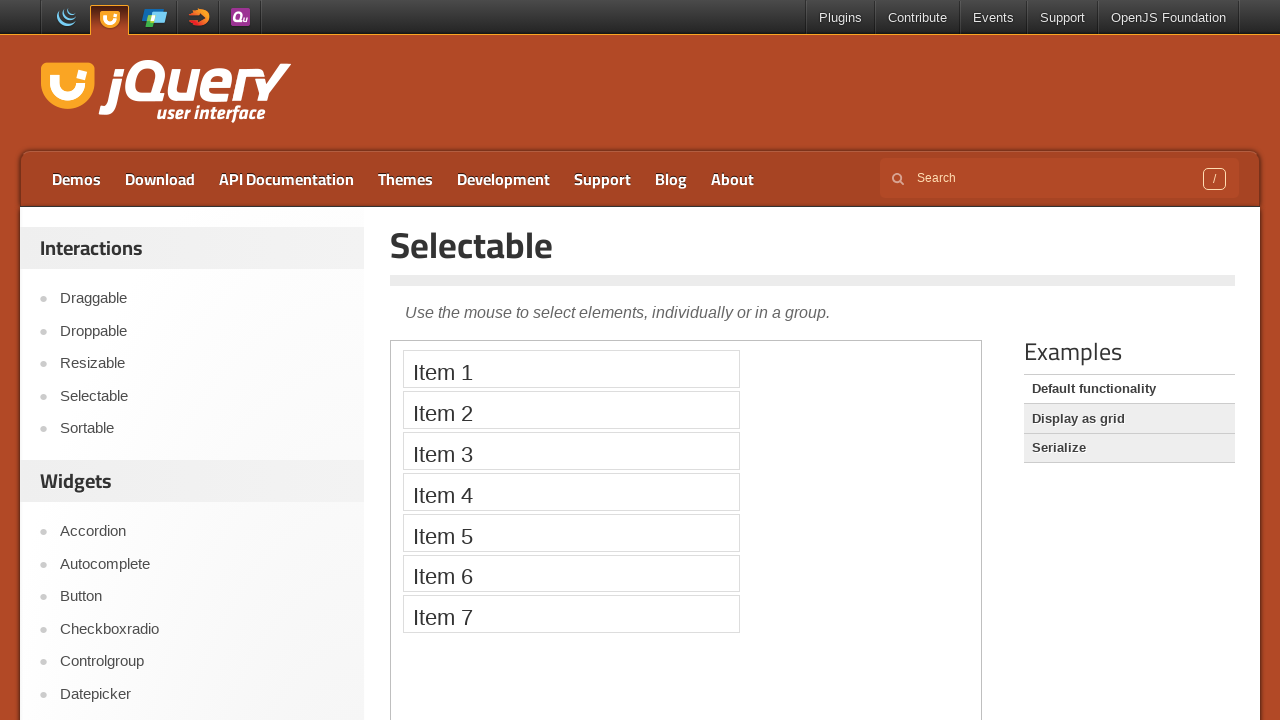

Ctrl+clicked on Item 1 at (571, 369) on iframe >> nth=0 >> internal:control=enter-frame >> xpath=//li[text()='Item 1']
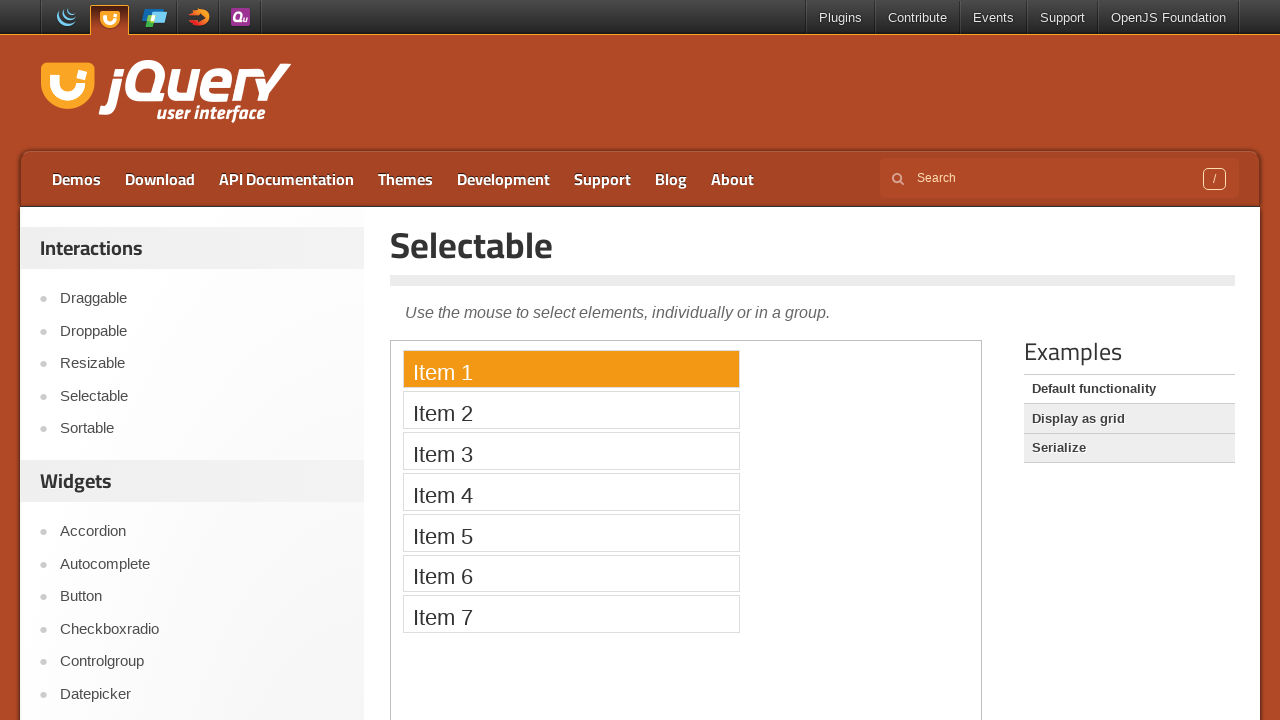

Ctrl+clicked on Item 2 at (571, 410) on iframe >> nth=0 >> internal:control=enter-frame >> xpath=//li[text()='Item 2']
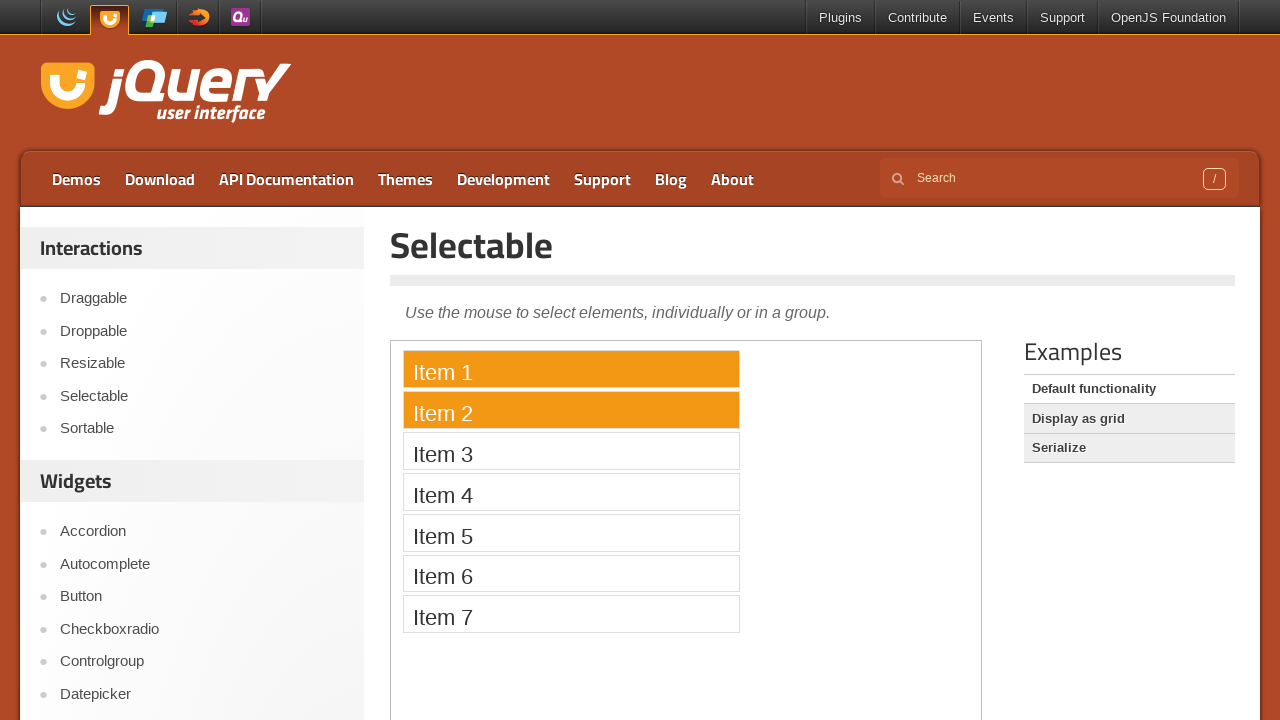

Ctrl+clicked on Item 3 at (571, 451) on iframe >> nth=0 >> internal:control=enter-frame >> xpath=//li[text()='Item 3']
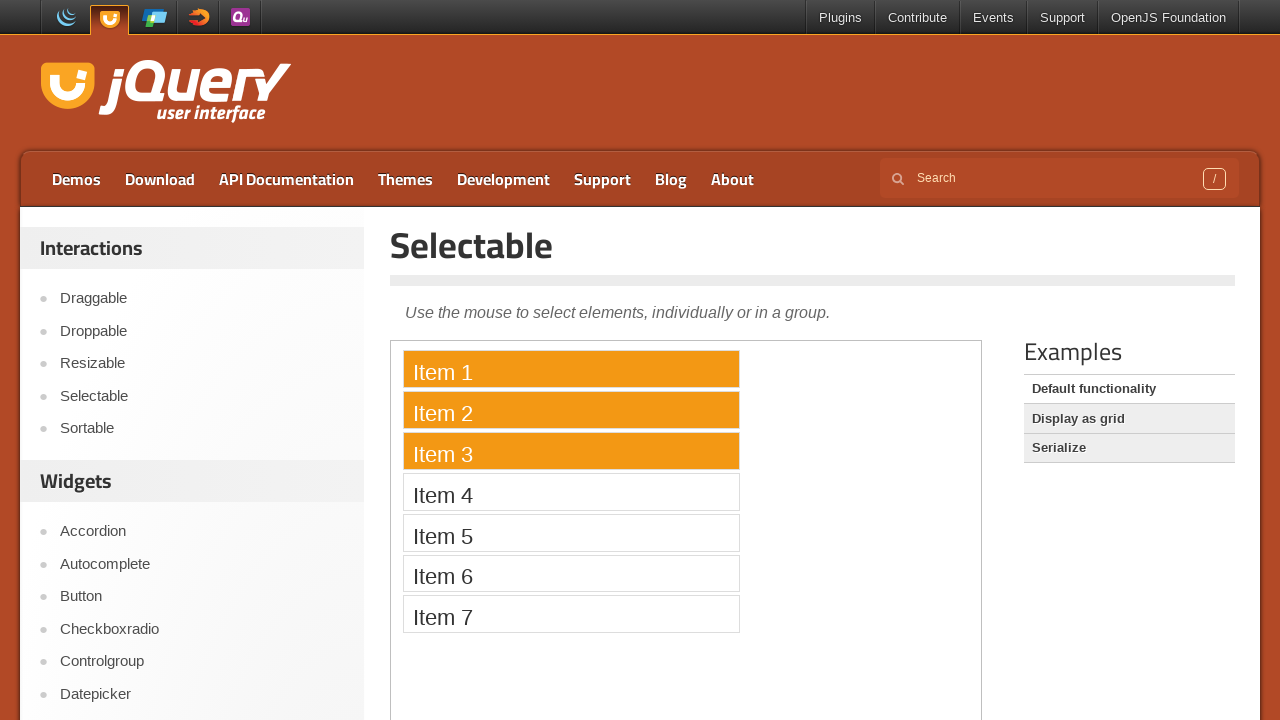

Ctrl+clicked on Item 4 at (571, 492) on iframe >> nth=0 >> internal:control=enter-frame >> xpath=//li[text()='Item 4']
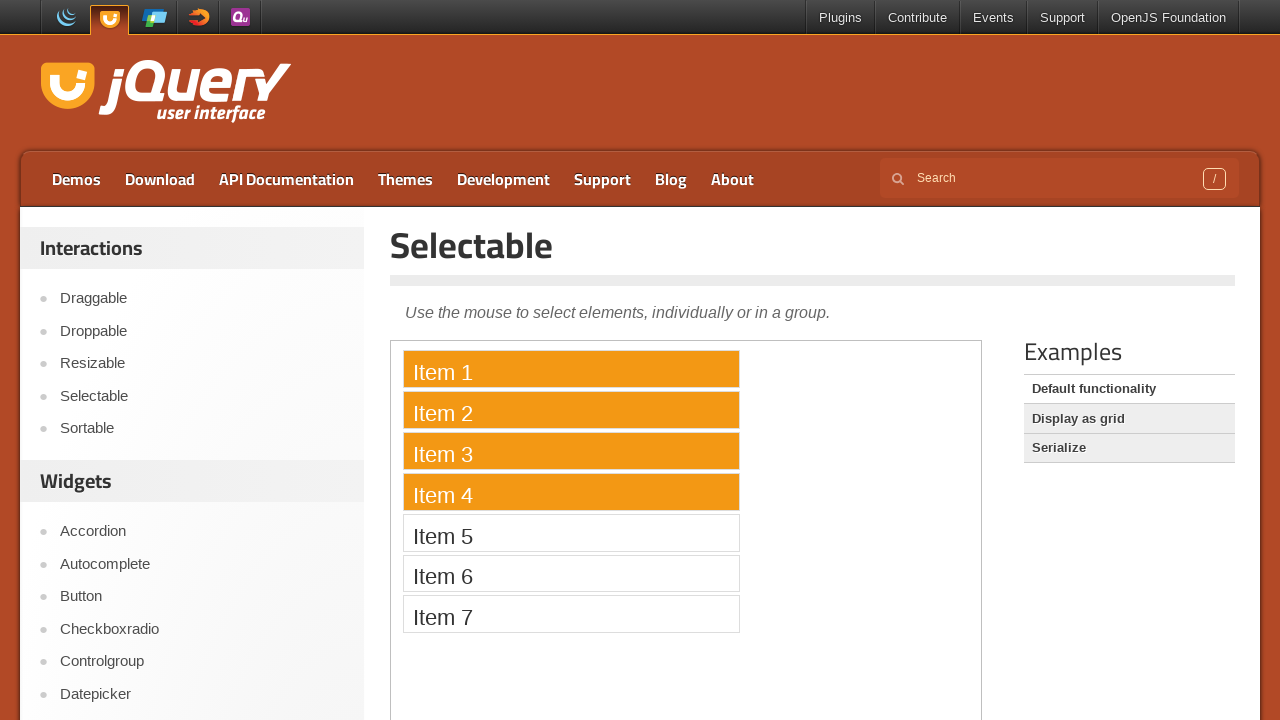

Ctrl+clicked on Item 5 at (571, 532) on iframe >> nth=0 >> internal:control=enter-frame >> xpath=//li[text()='Item 5']
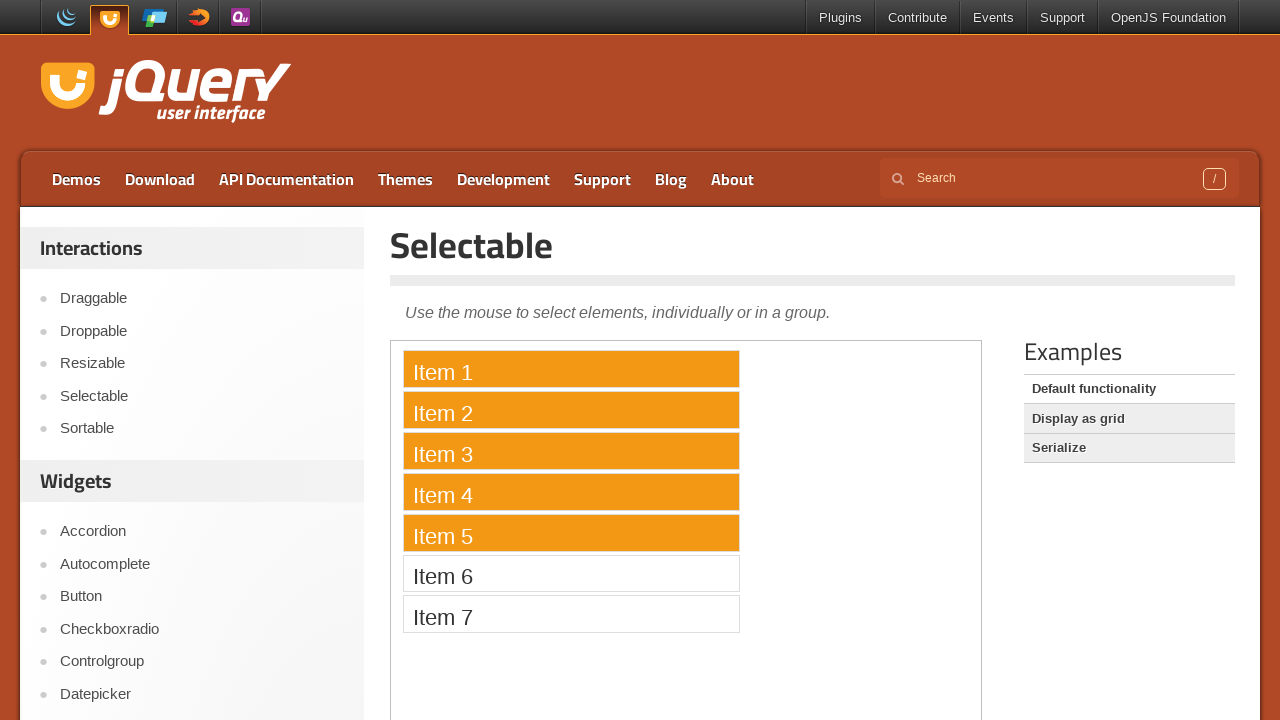

Released Control key to exit multi-select mode
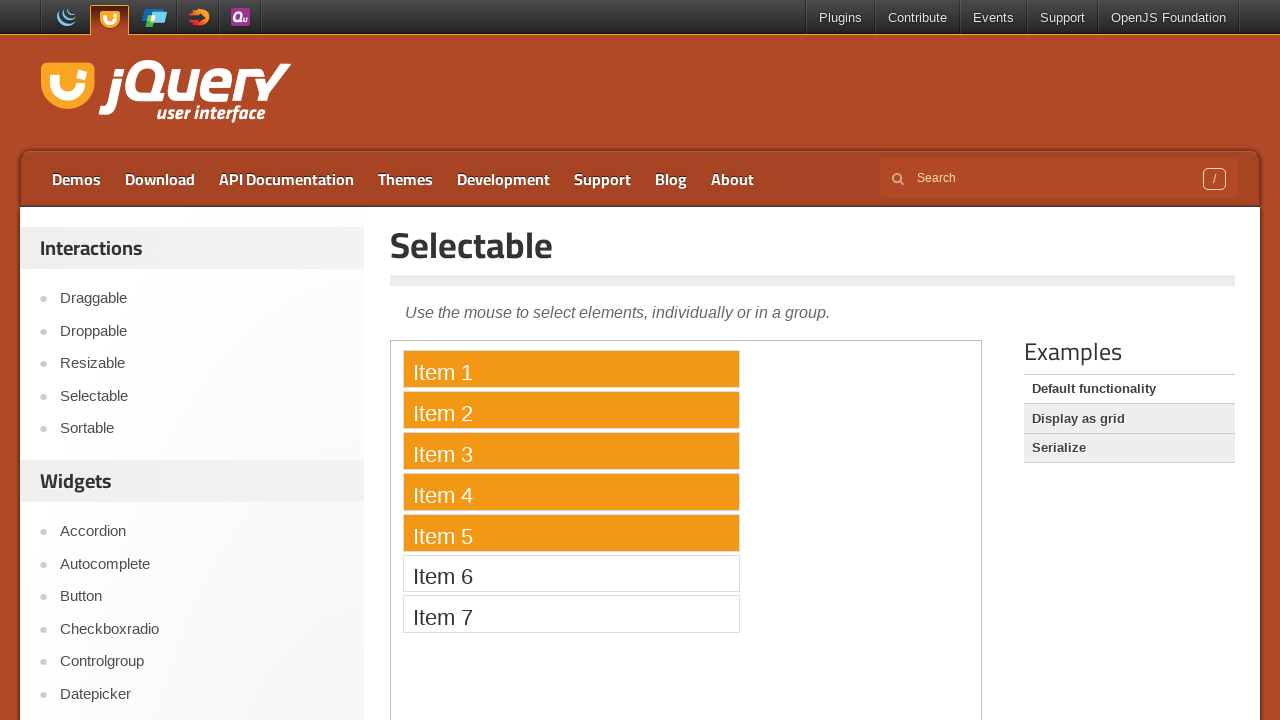

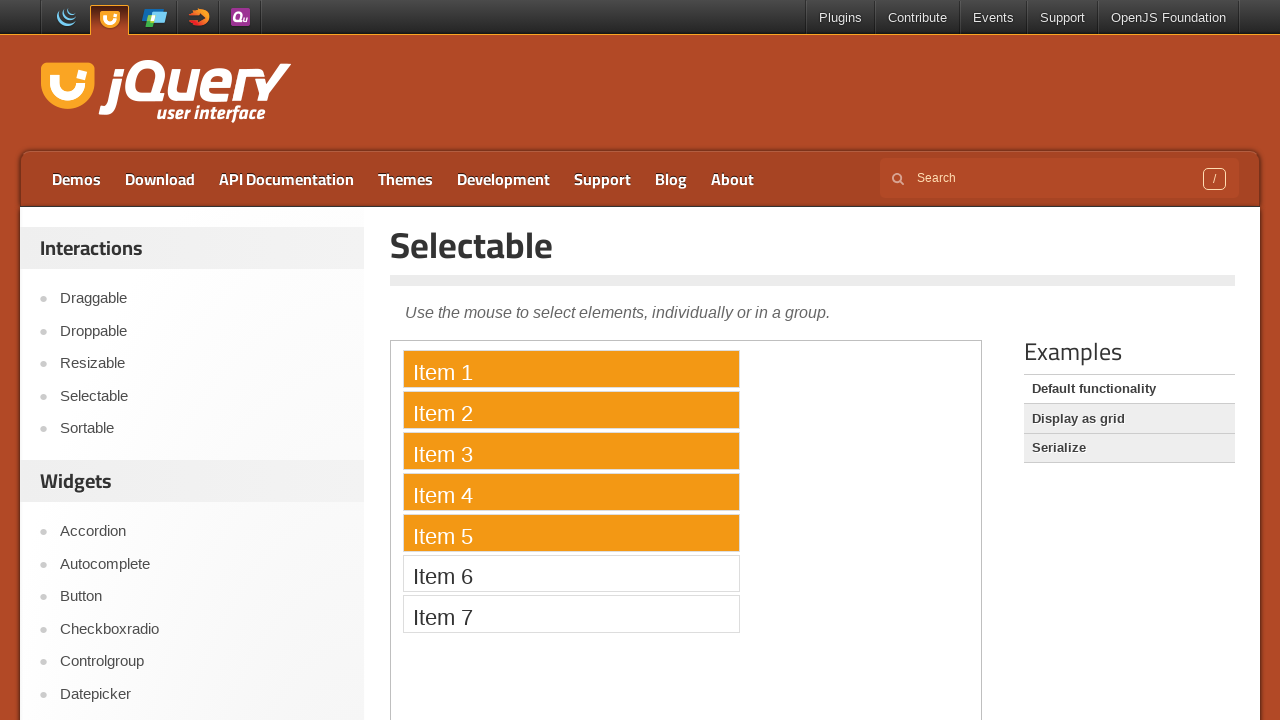